Tests form filling functionality by entering first name and last name using different CSS selector strategies

Starting URL: https://formy-project.herokuapp.com/form

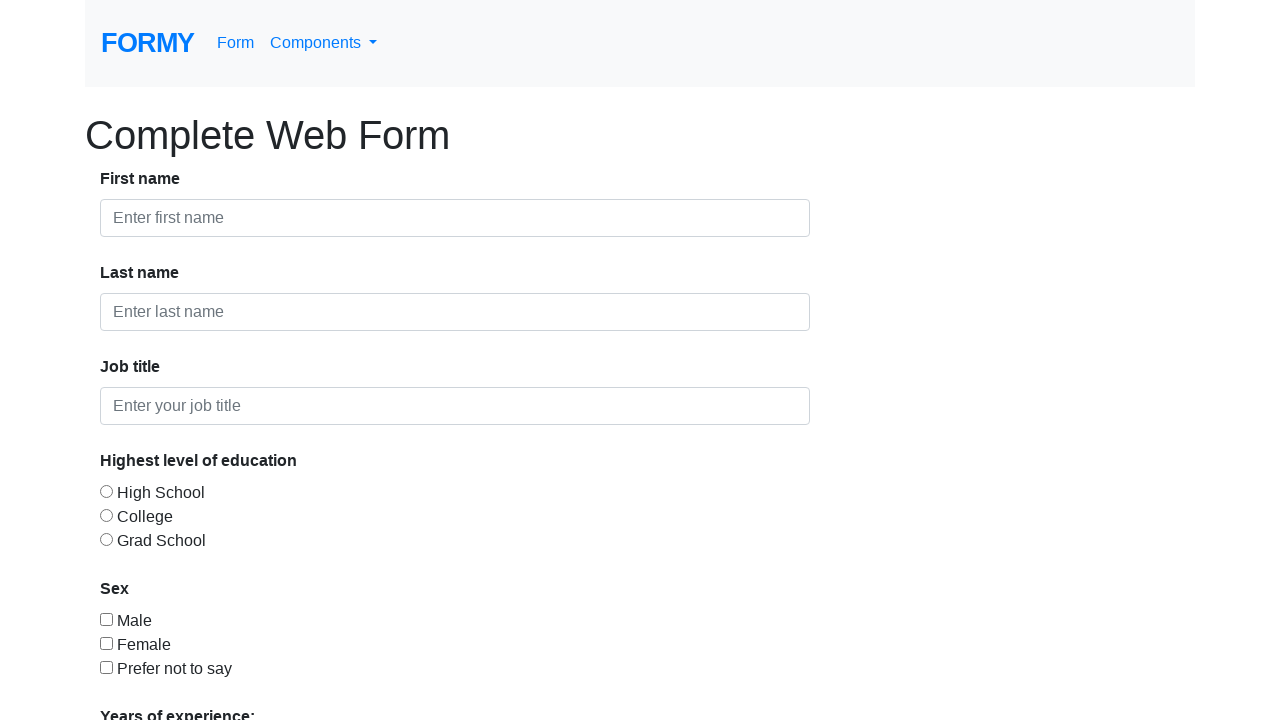

Filled first name field with 'Pet' using CSS ID selector on input#first-name
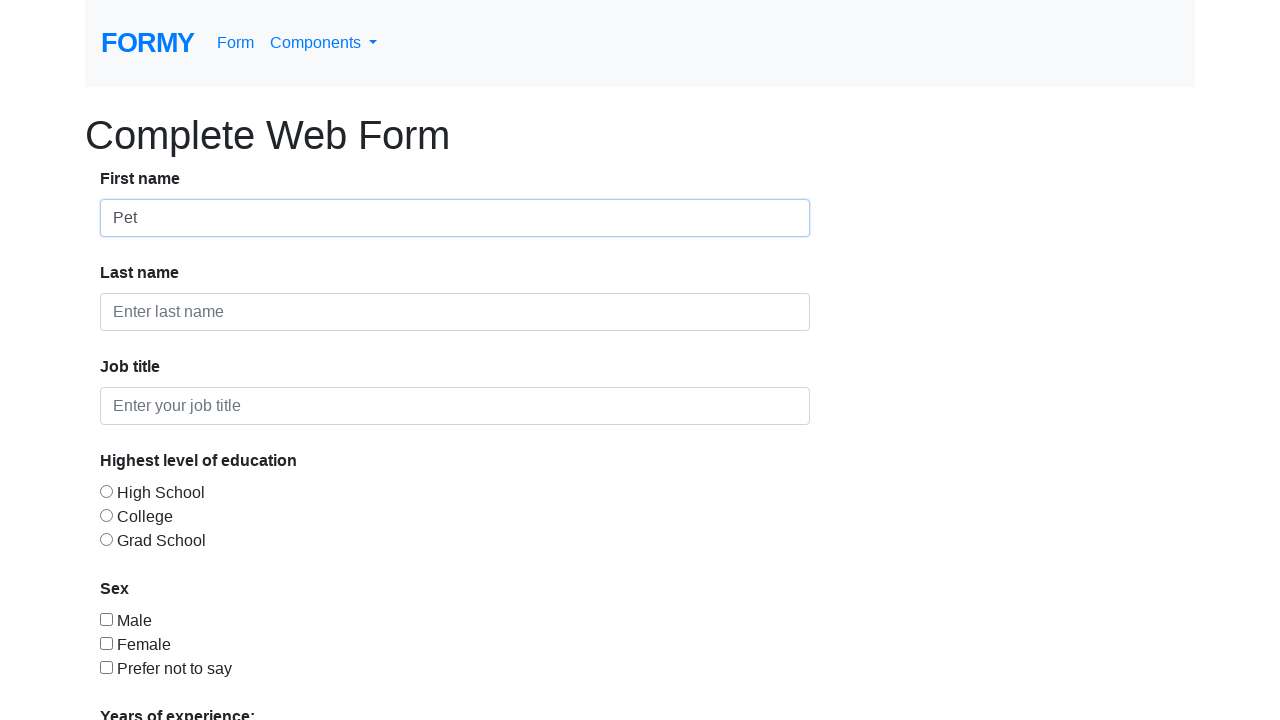

Filled form field with 'ruta' using CSS class selector on input.form-control
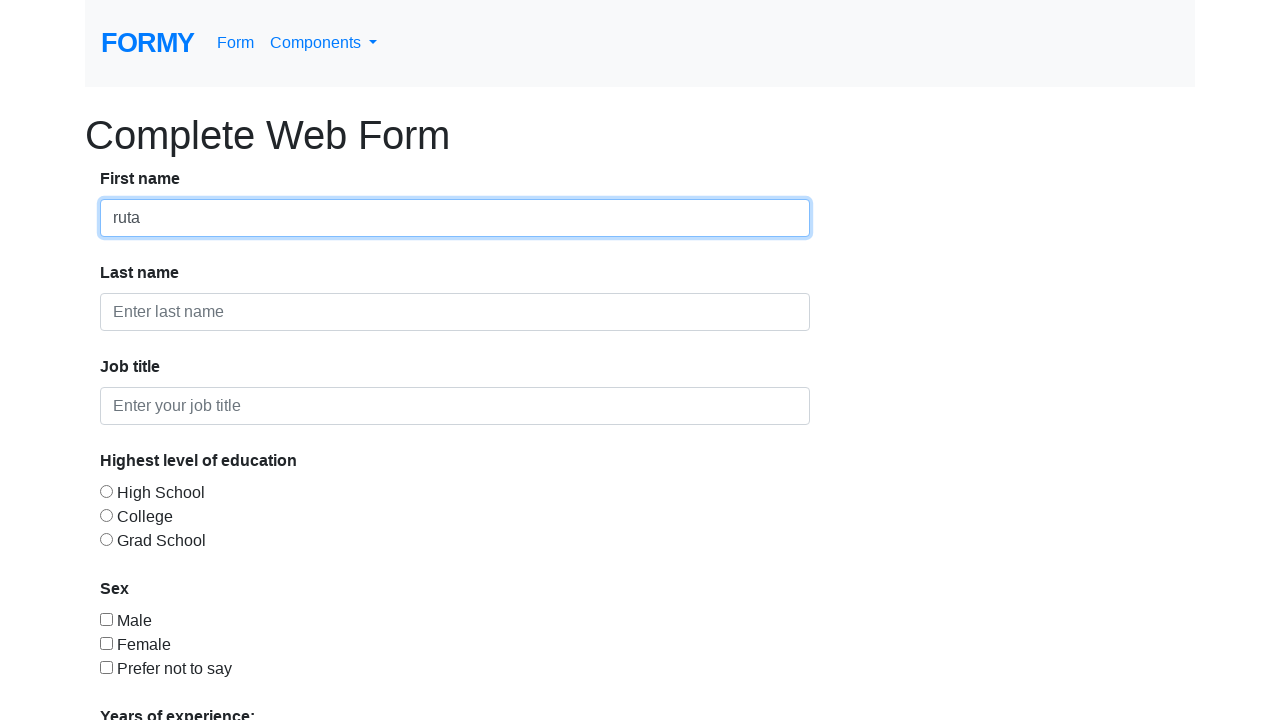

Filled last name field with 'm' using CSS attribute selector on input[placeholder="Enter last name"]
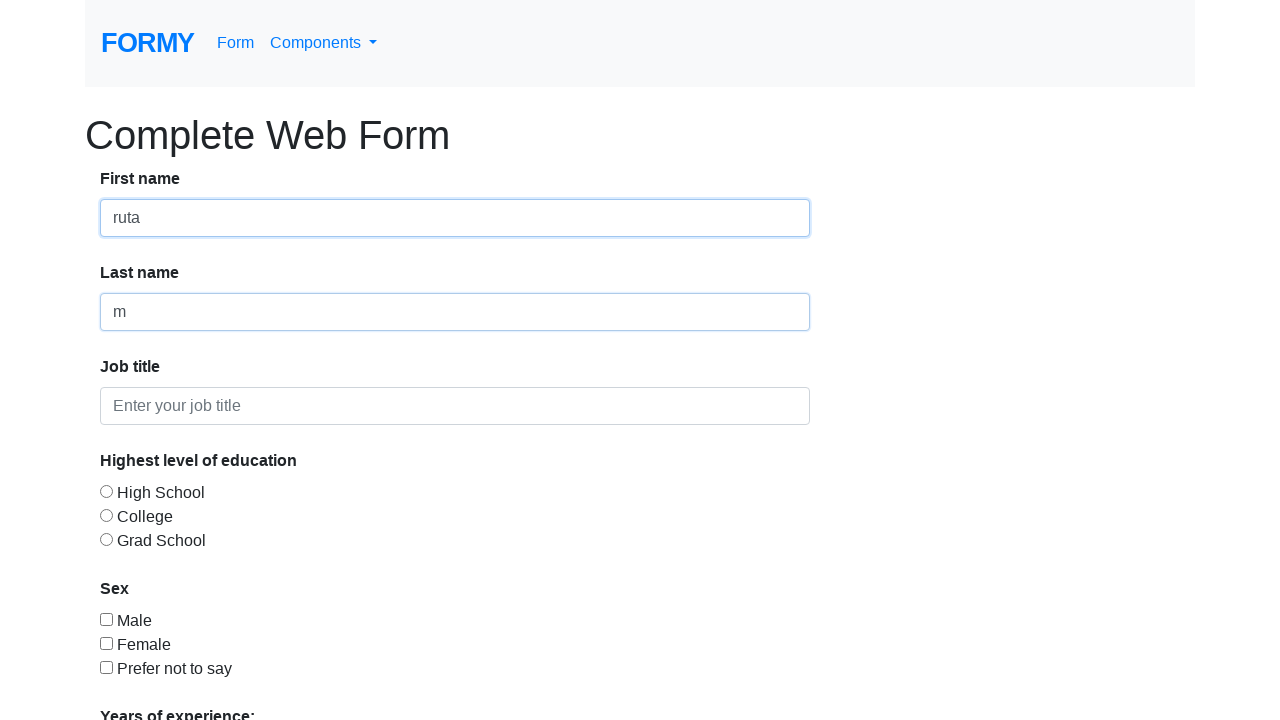

Filled last name field with 'orar' using CSS partial attribute match with parent-child selector on div input[placeholder*="last name"]
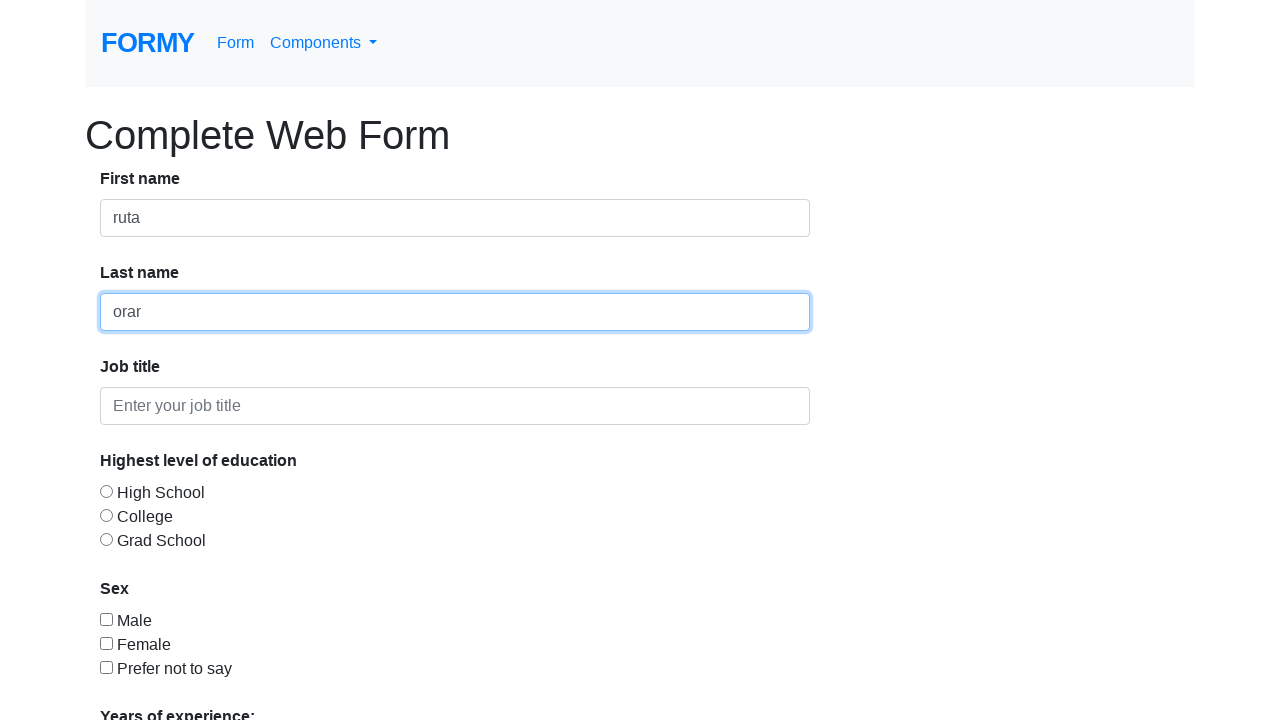

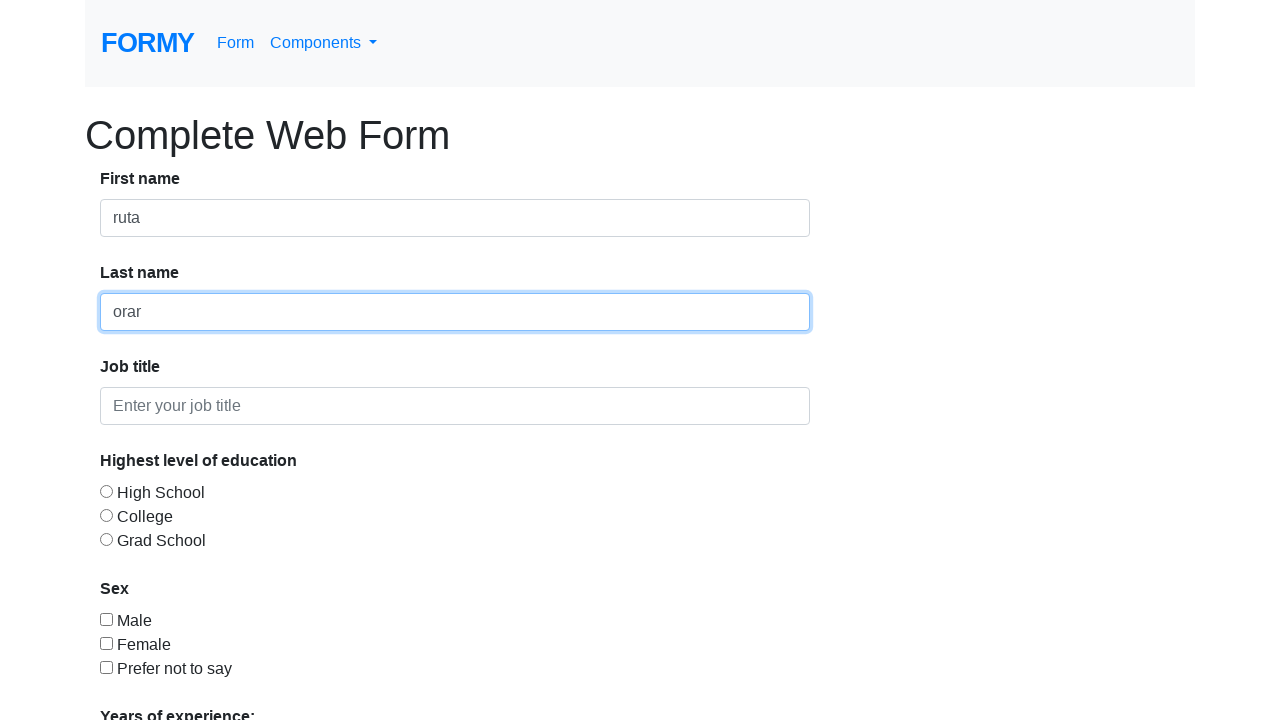